Opens the Tech With Tim website in a browser

Starting URL: https://techwithtim.net

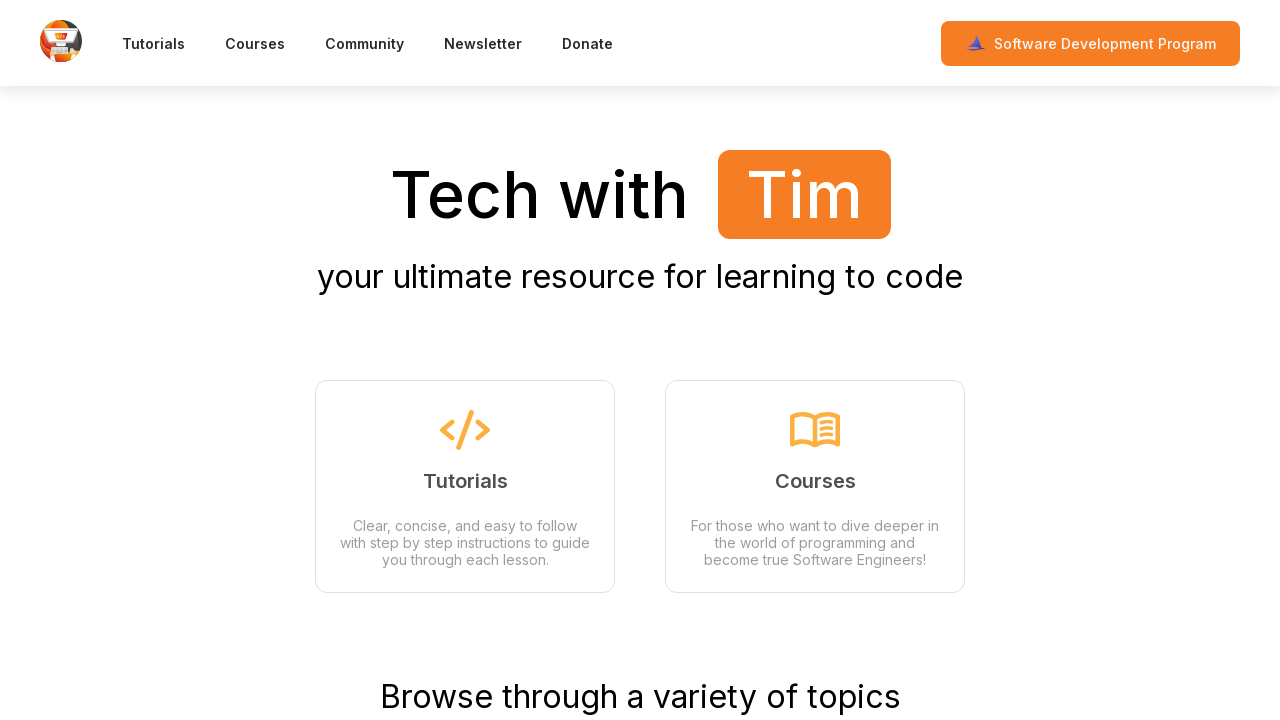

Tech With Tim website loaded at https://techwithtim.net
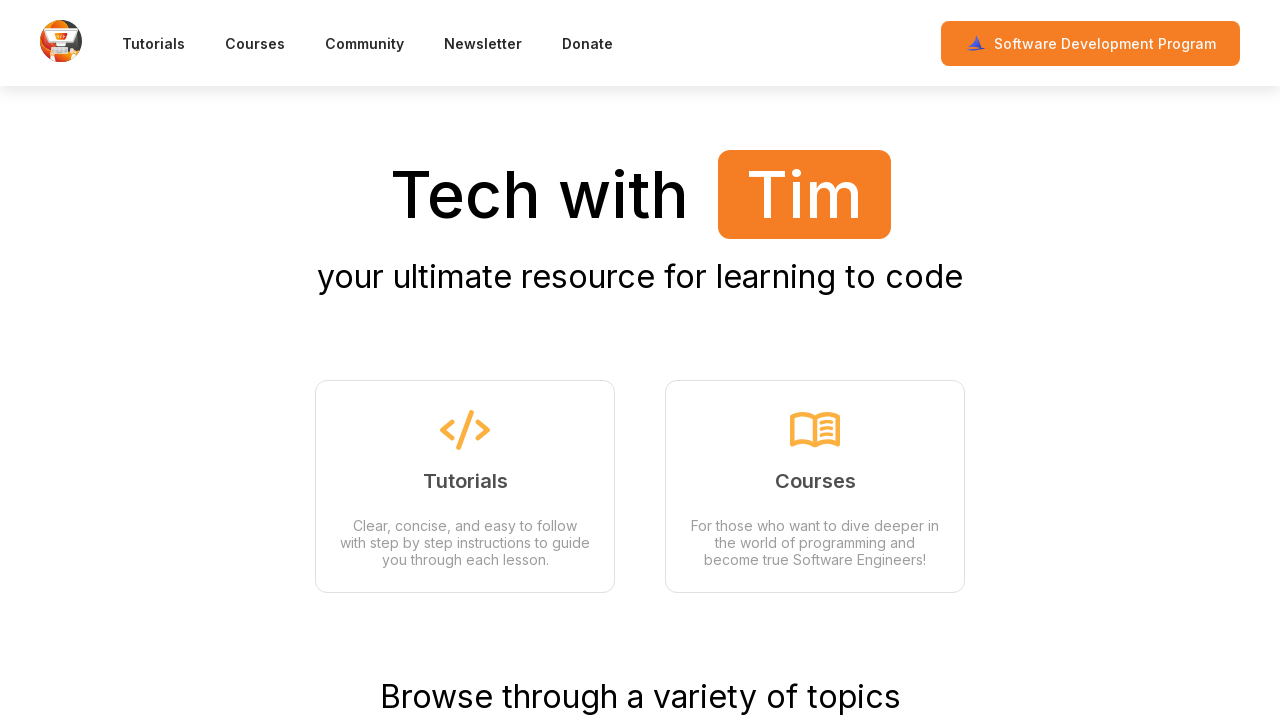

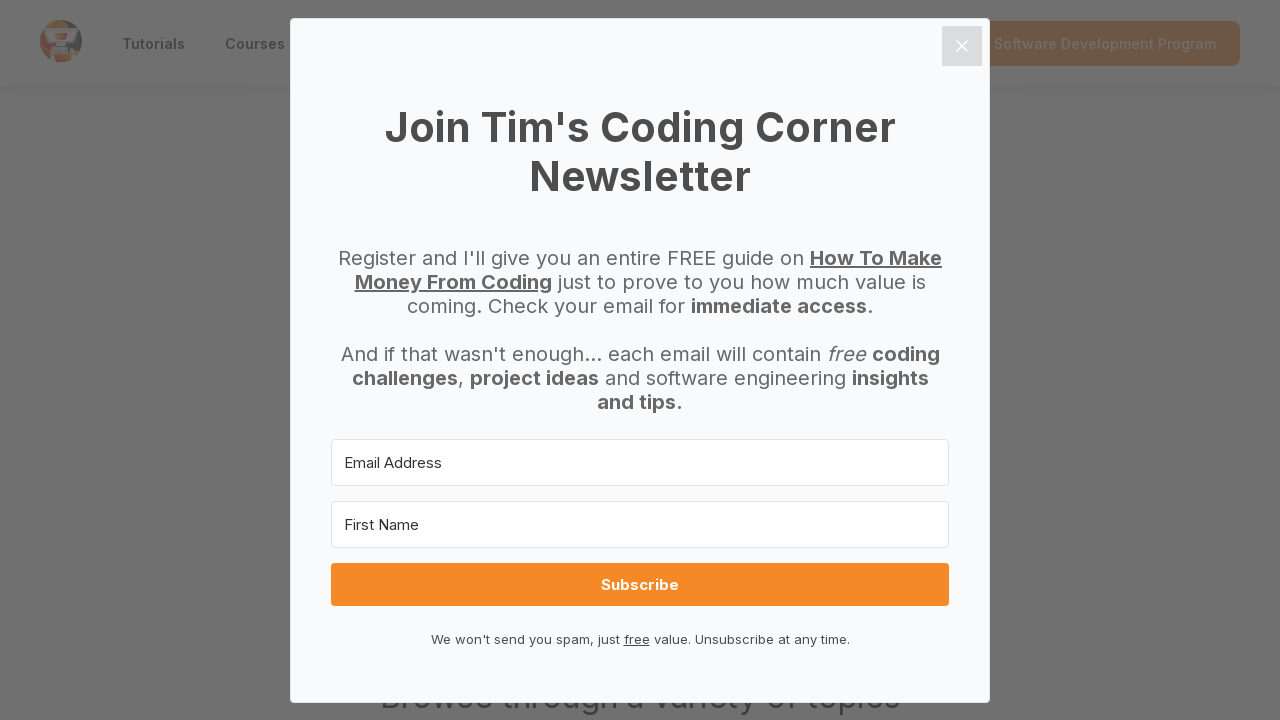